Tests browser zoom functionality by programmatically changing the zoom level to 200%, 50%, and 250% using JavaScript

Starting URL: https://the-internet.herokuapp.com

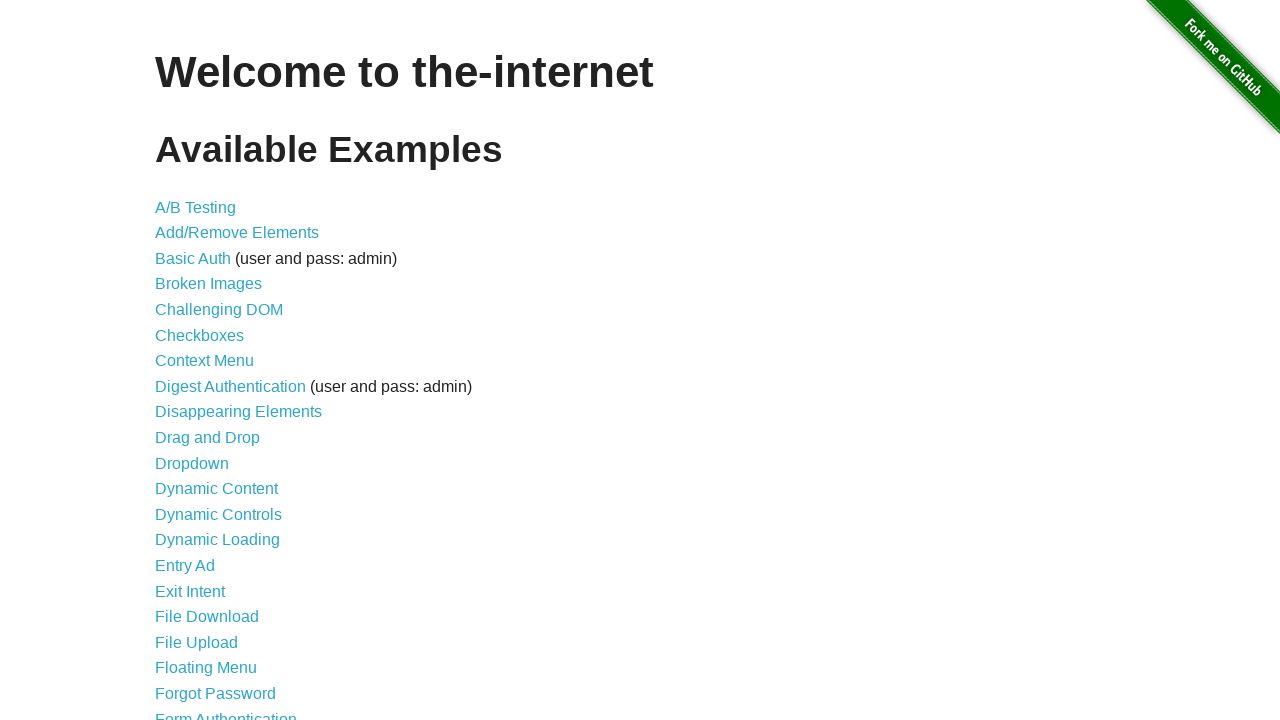

Set browser zoom to 200%
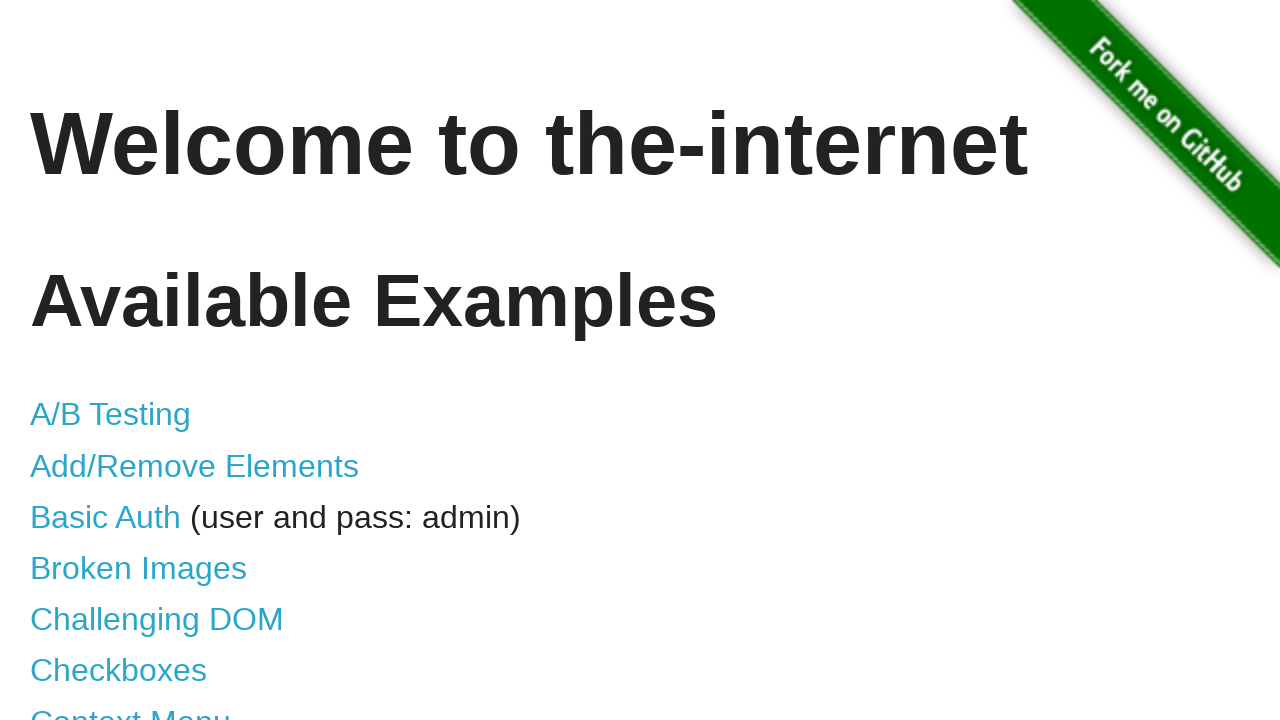

Waited 3 seconds for zoom to 200% to render
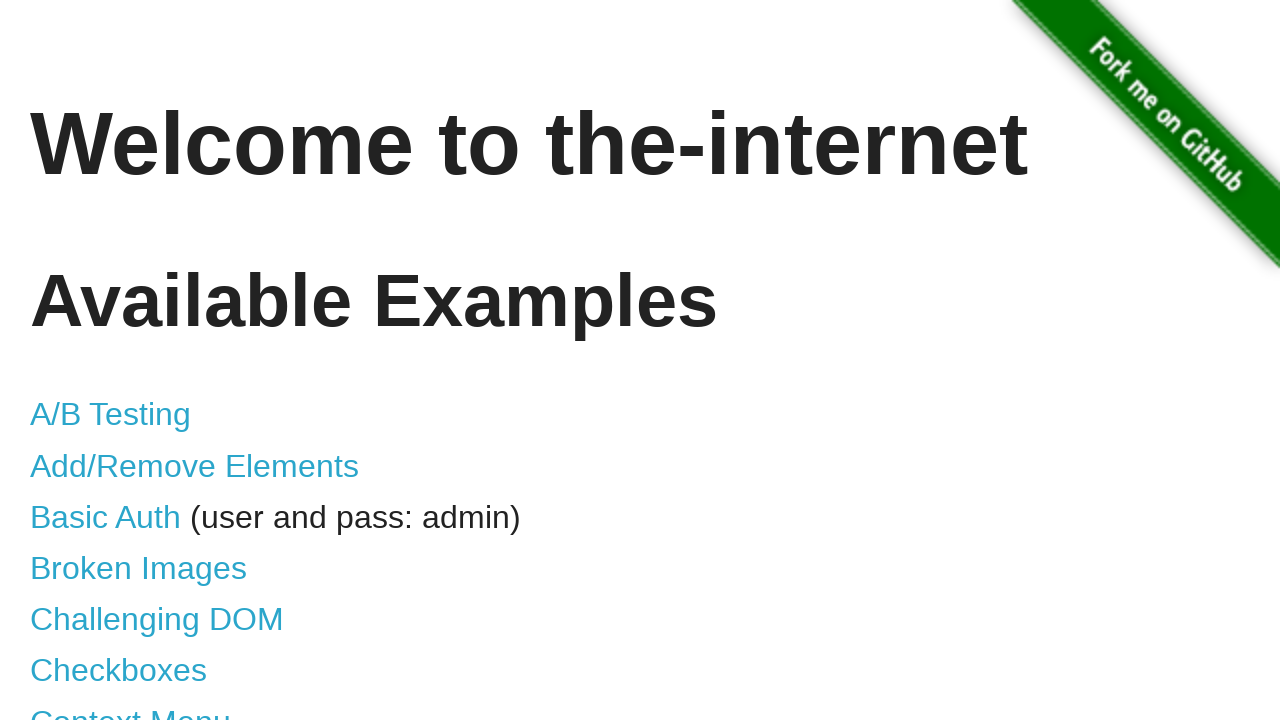

Set browser zoom to 50%
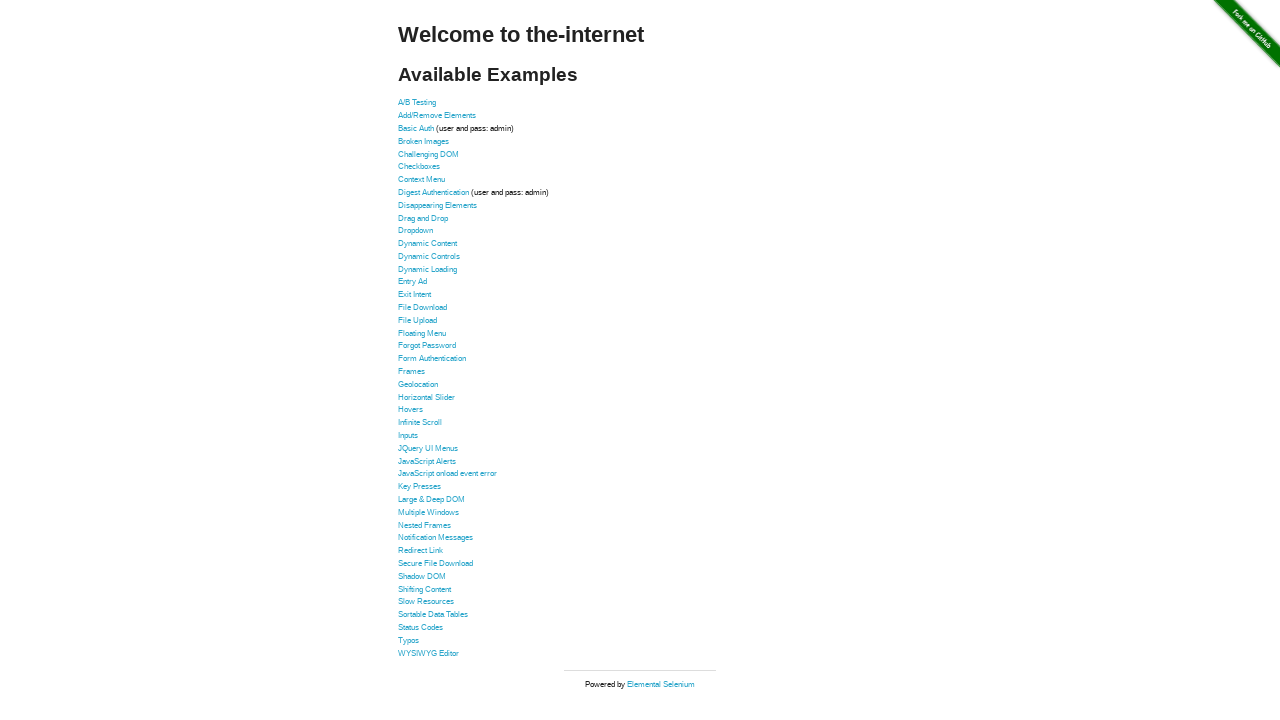

Waited 3 seconds for zoom to 50% to render
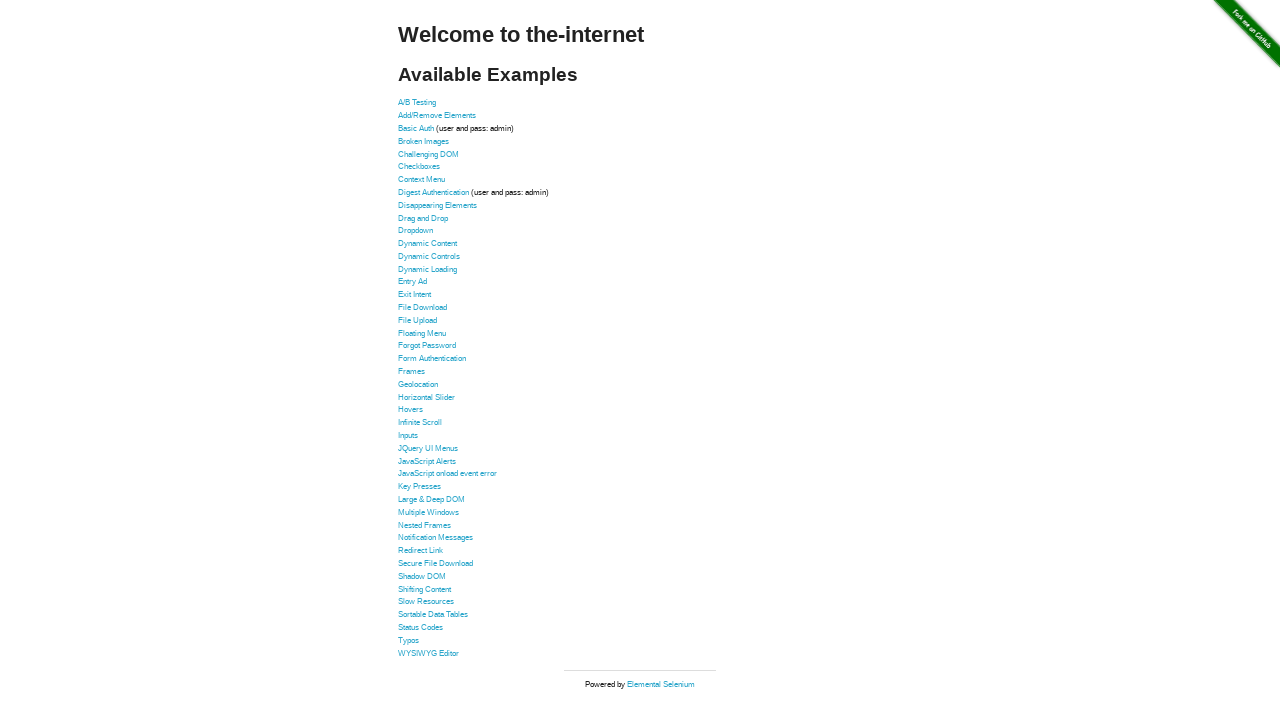

Set browser zoom to 250%
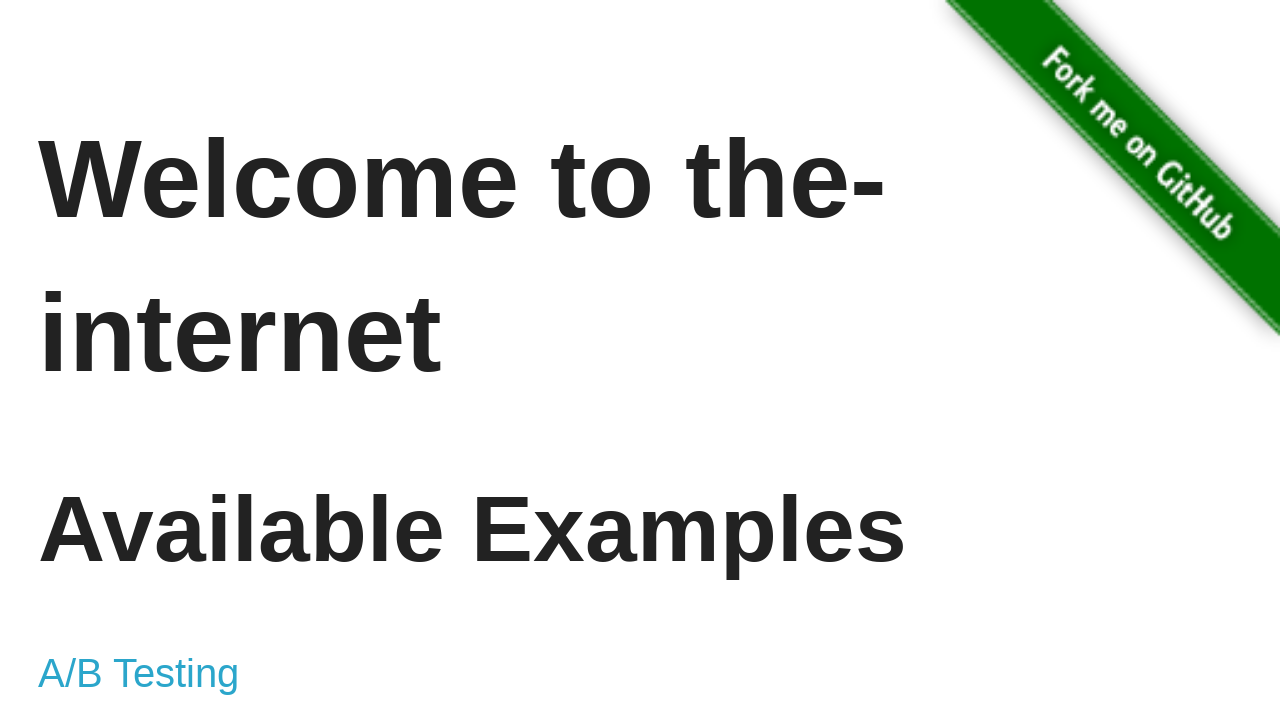

Waited 3 seconds for zoom to 250% to render
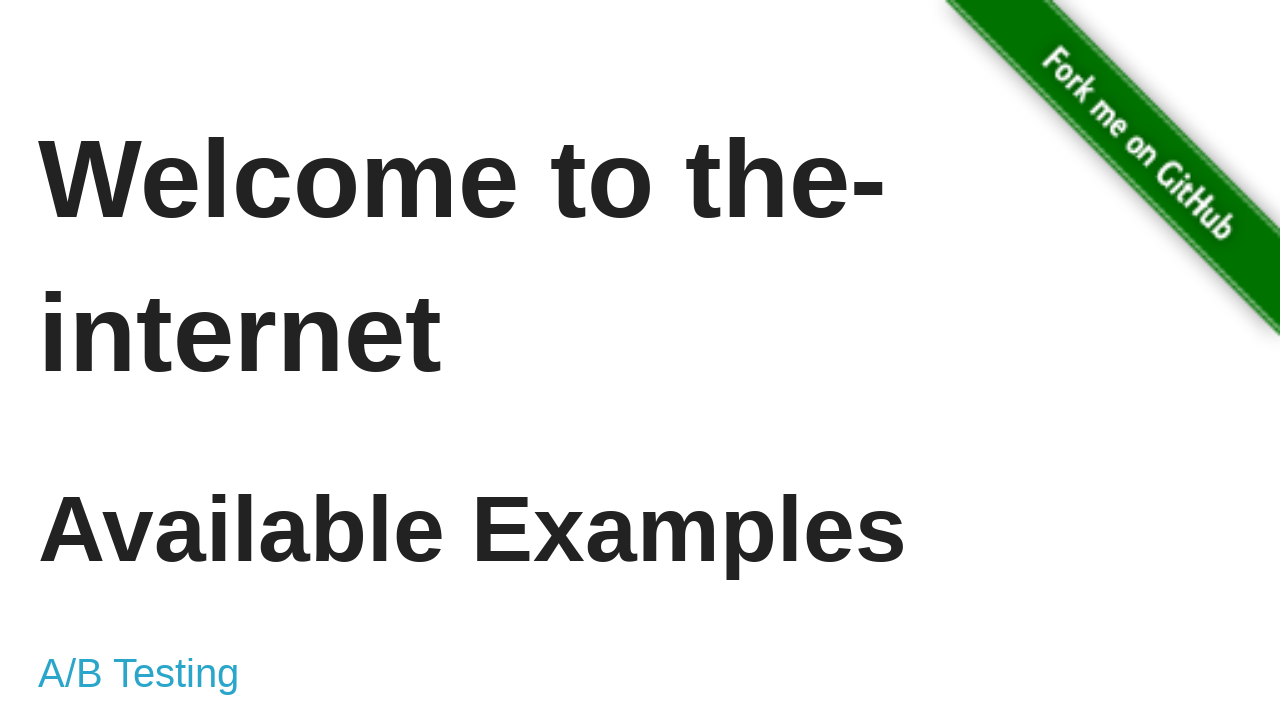

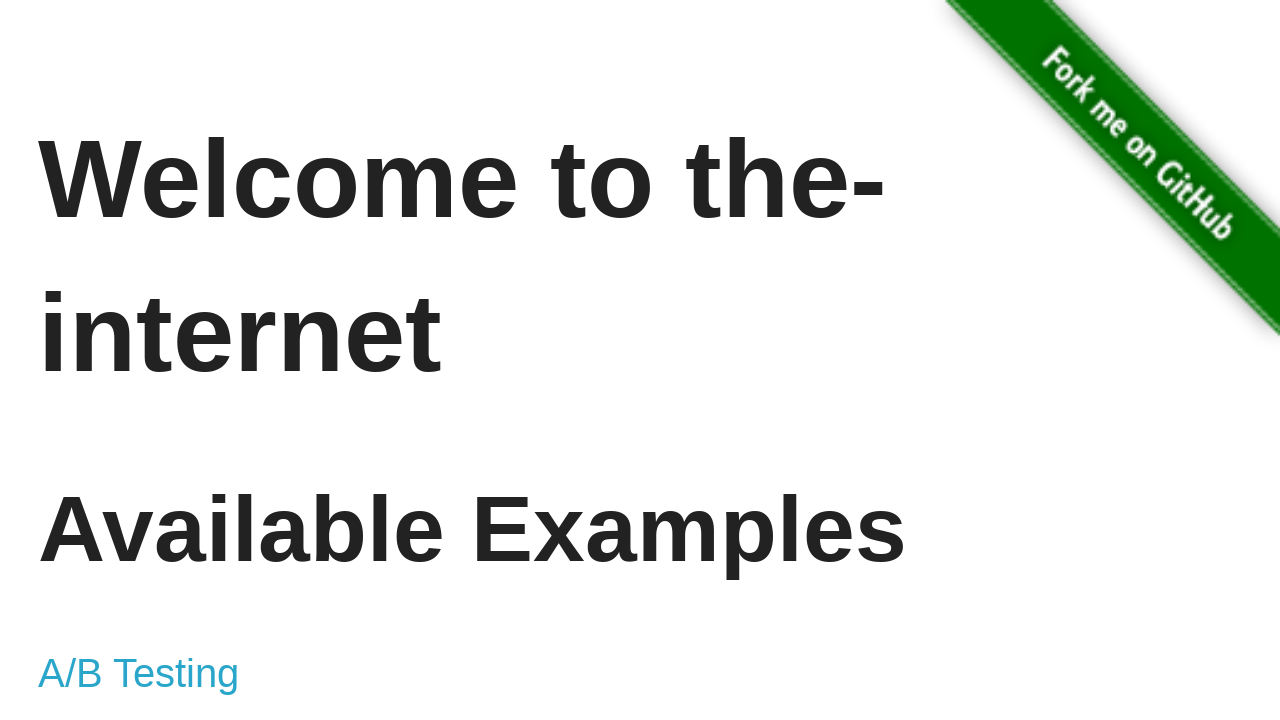